Tests right-click context menu functionality by right-clicking an element and hovering over menu items

Starting URL: http://swisnl.github.io/jQuery-contextMenu/demo.html

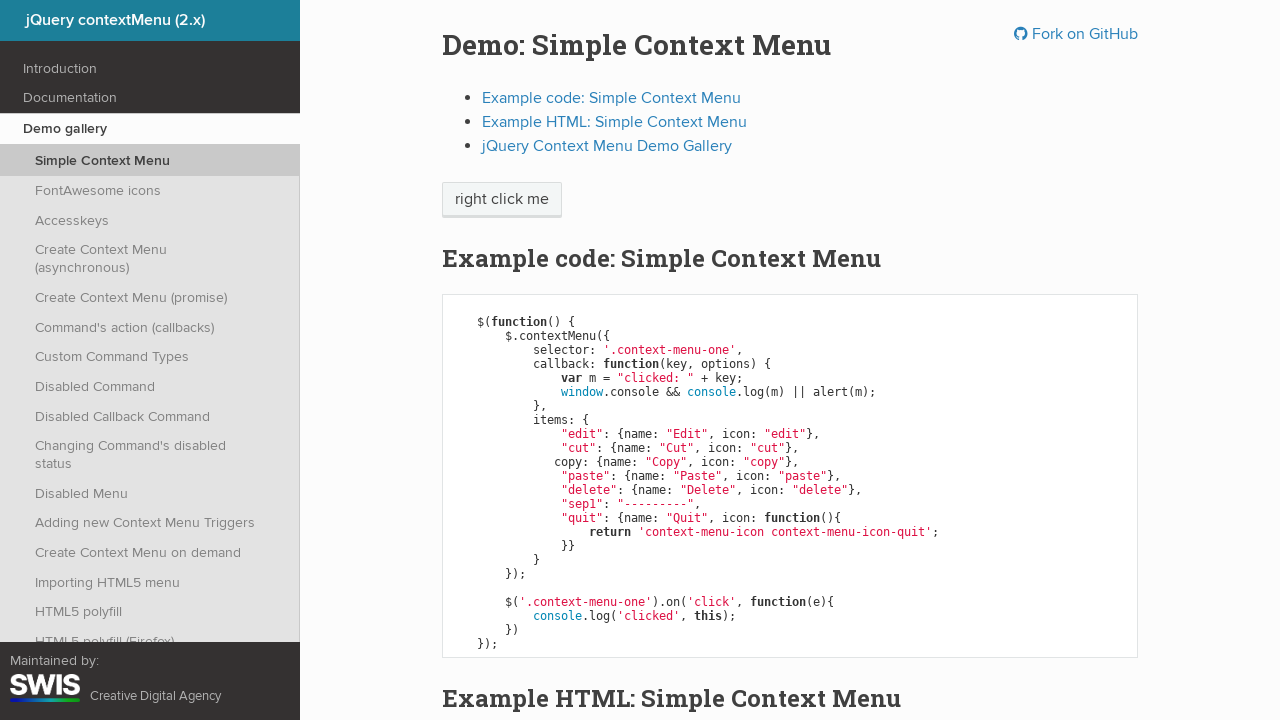

Navigated to jQuery contextMenu demo page
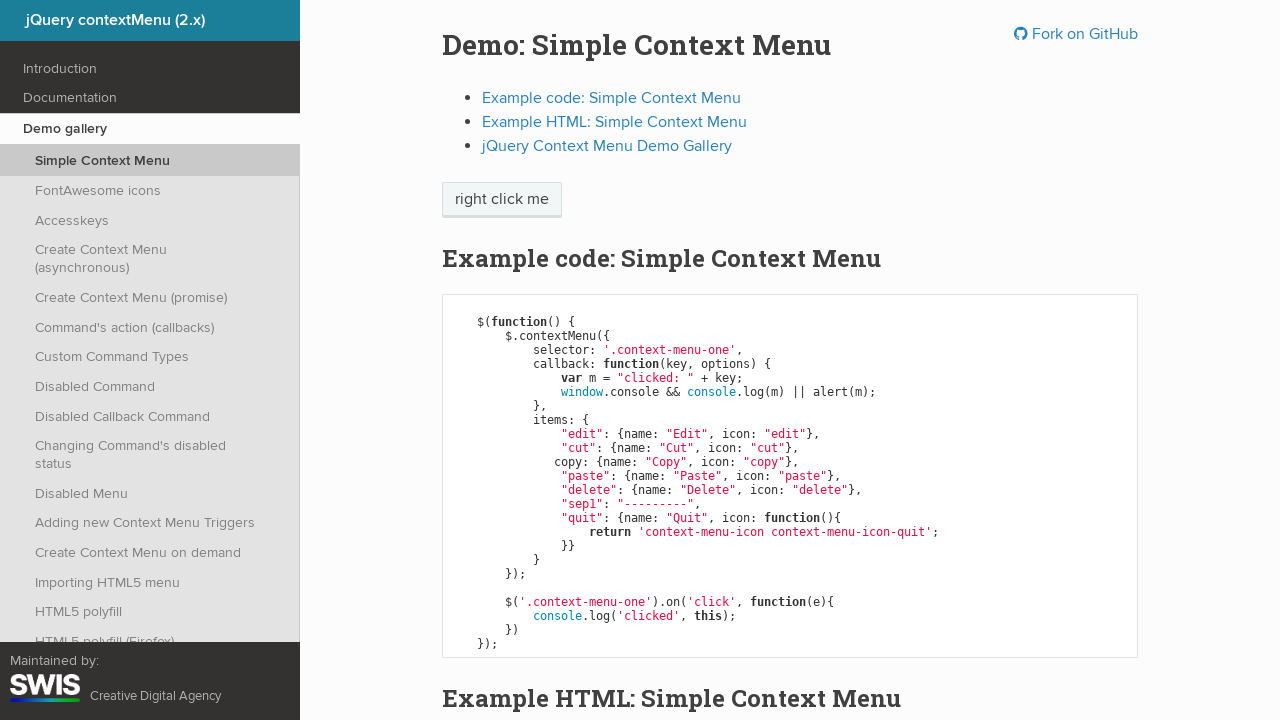

Right-clicked on 'right click me' element to open context menu at (502, 200) on //span[text()='right click me']
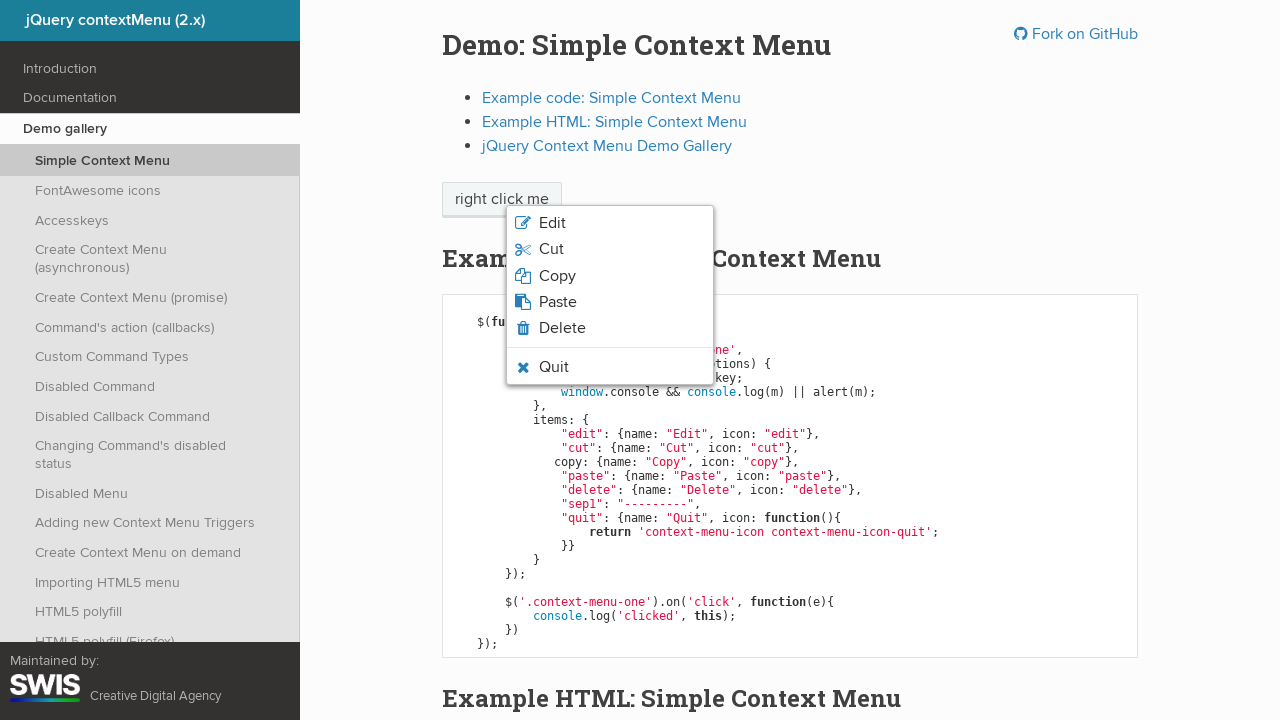

Hovered over Quit menu item at (610, 367) on xpath=//li[contains(@class,'context-menu-icon-quit')]
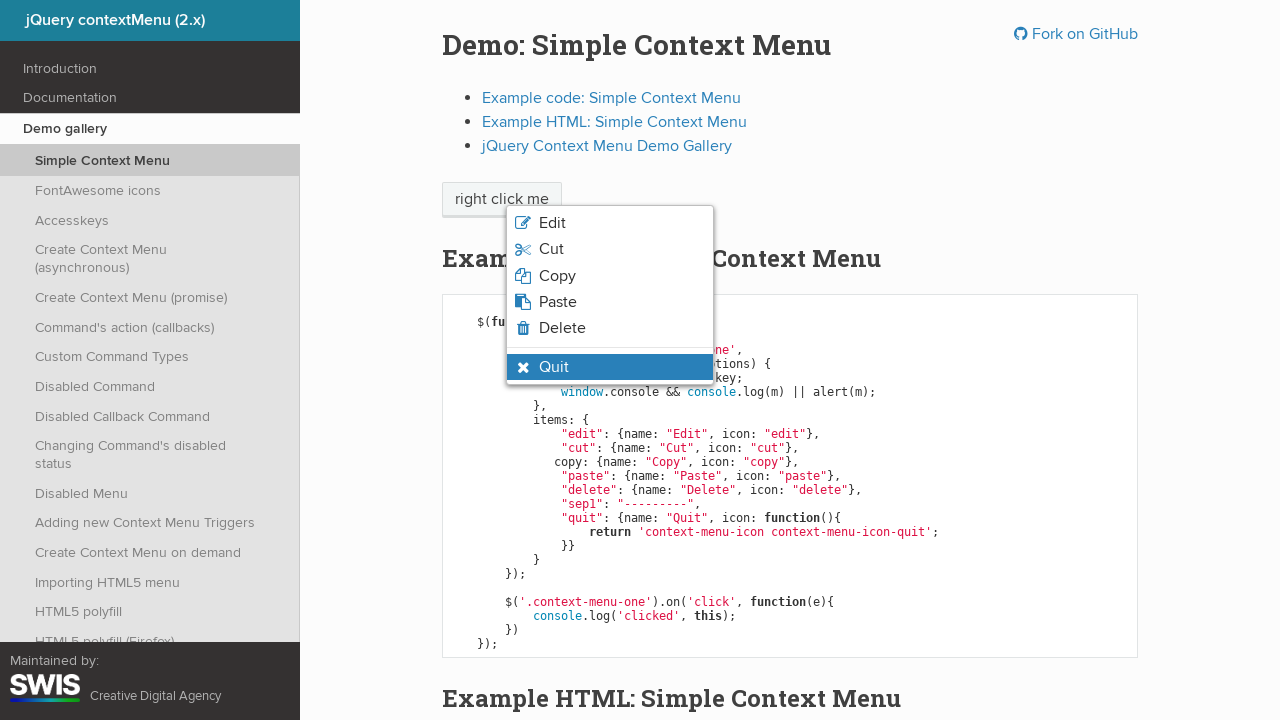

Verified Quit menu item has hover state applied
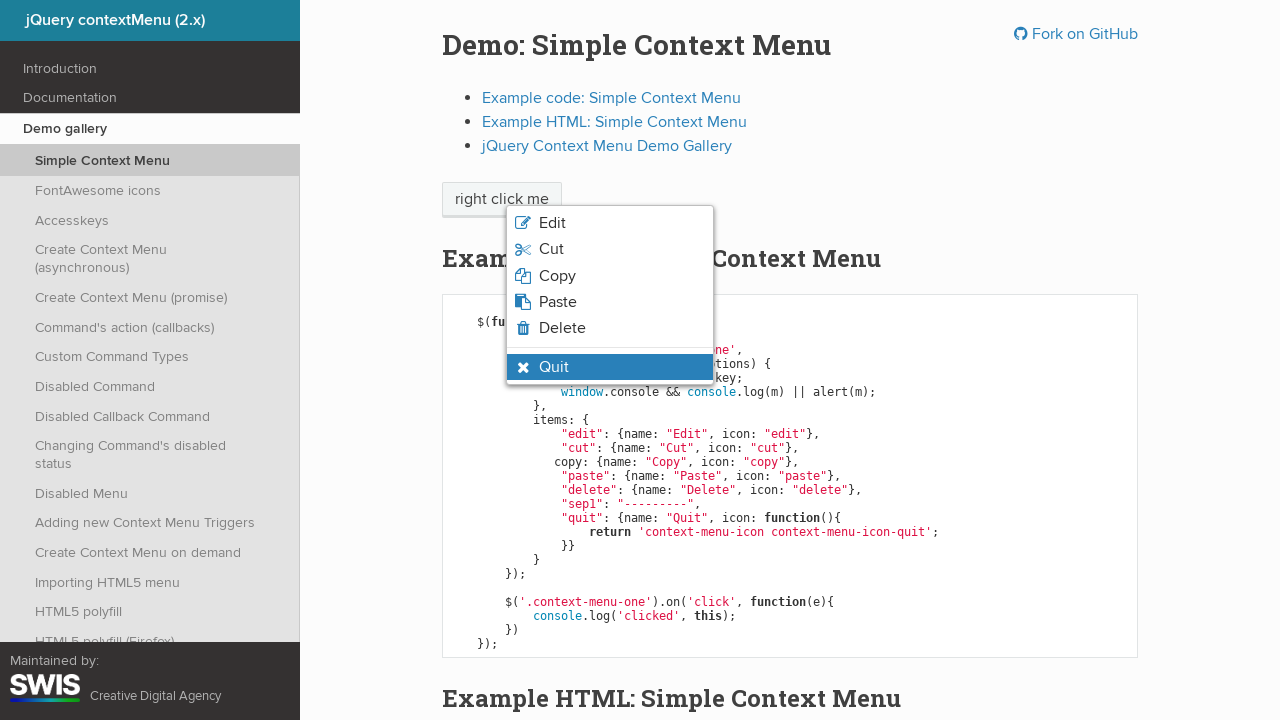

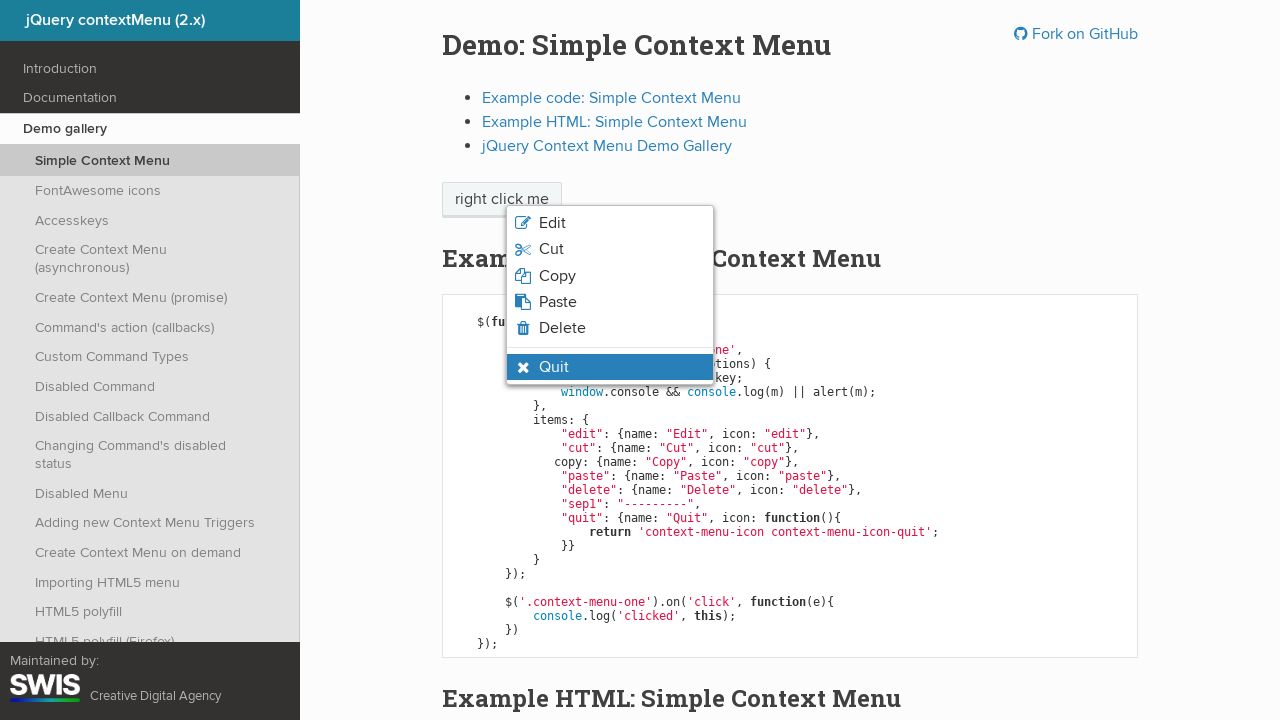